Tests the enabling/disabling of return date option on a travel booking form by checking the style attribute changes when clicking on the return date element

Starting URL: https://rahulshettyacademy.com/dropdownsPractise/

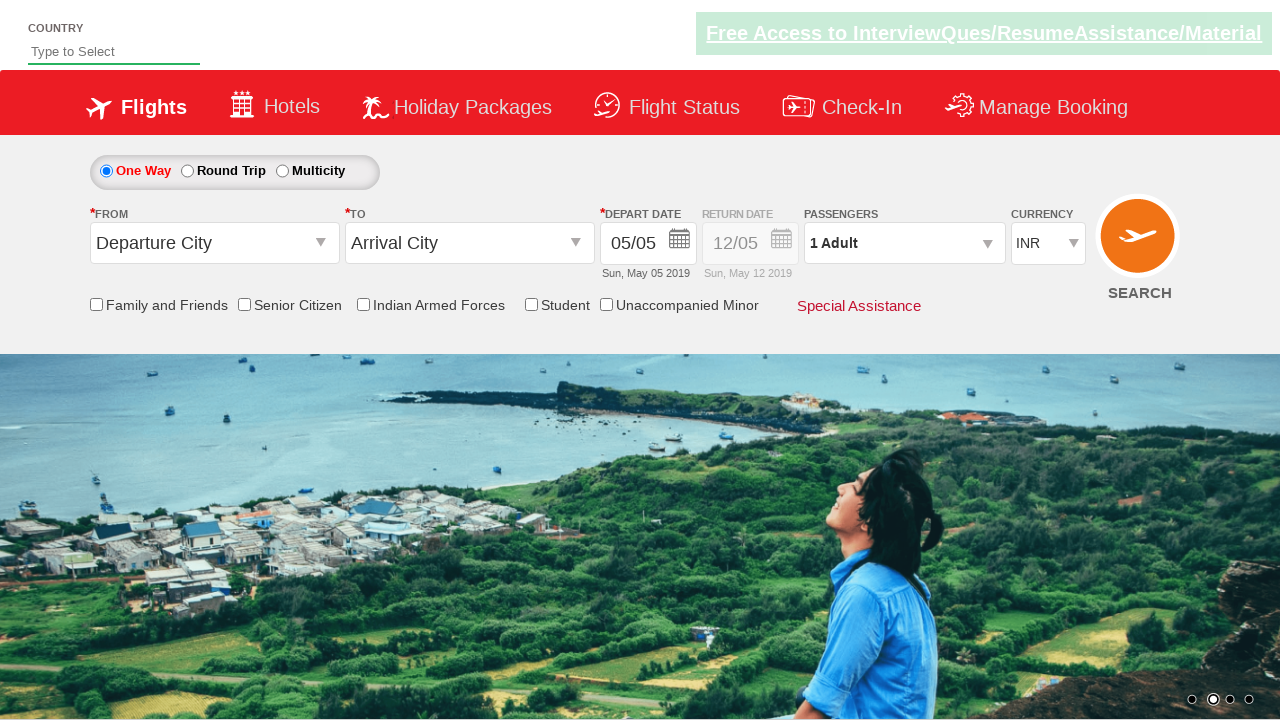

Clicked on return date element to toggle enable/disable state at (752, 250) on div#Div1
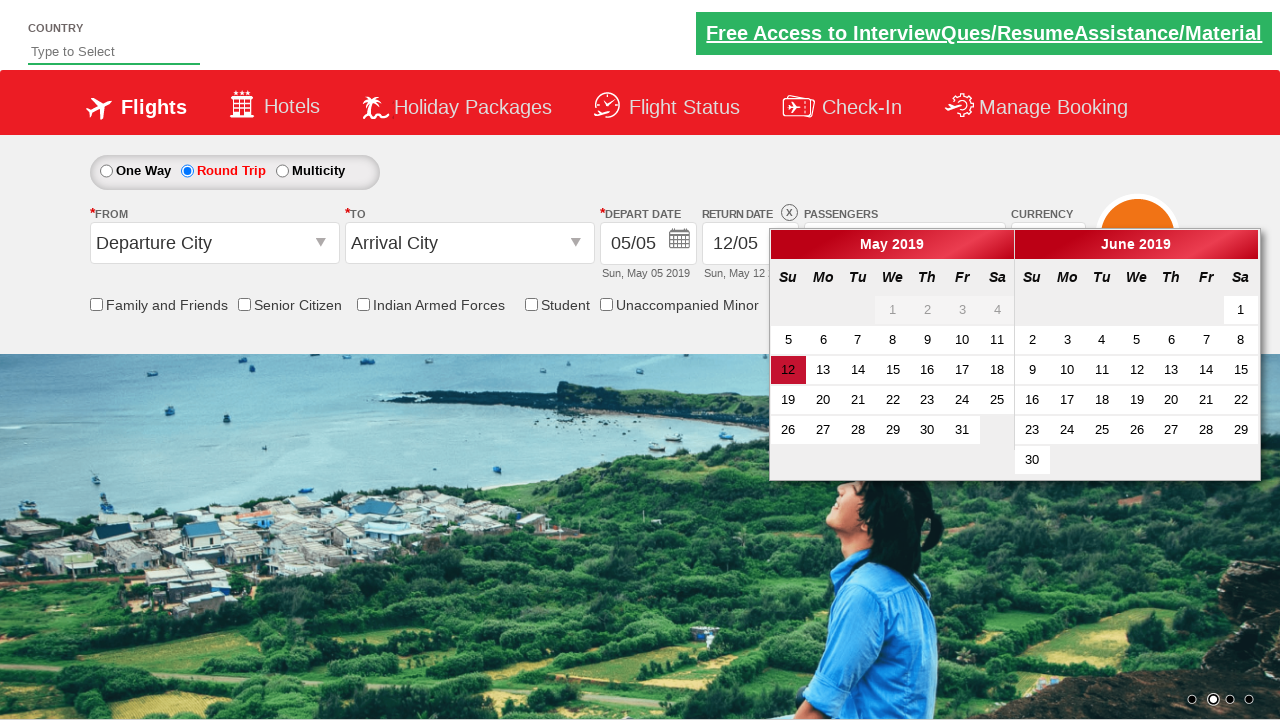

Retrieved style attribute from return date element
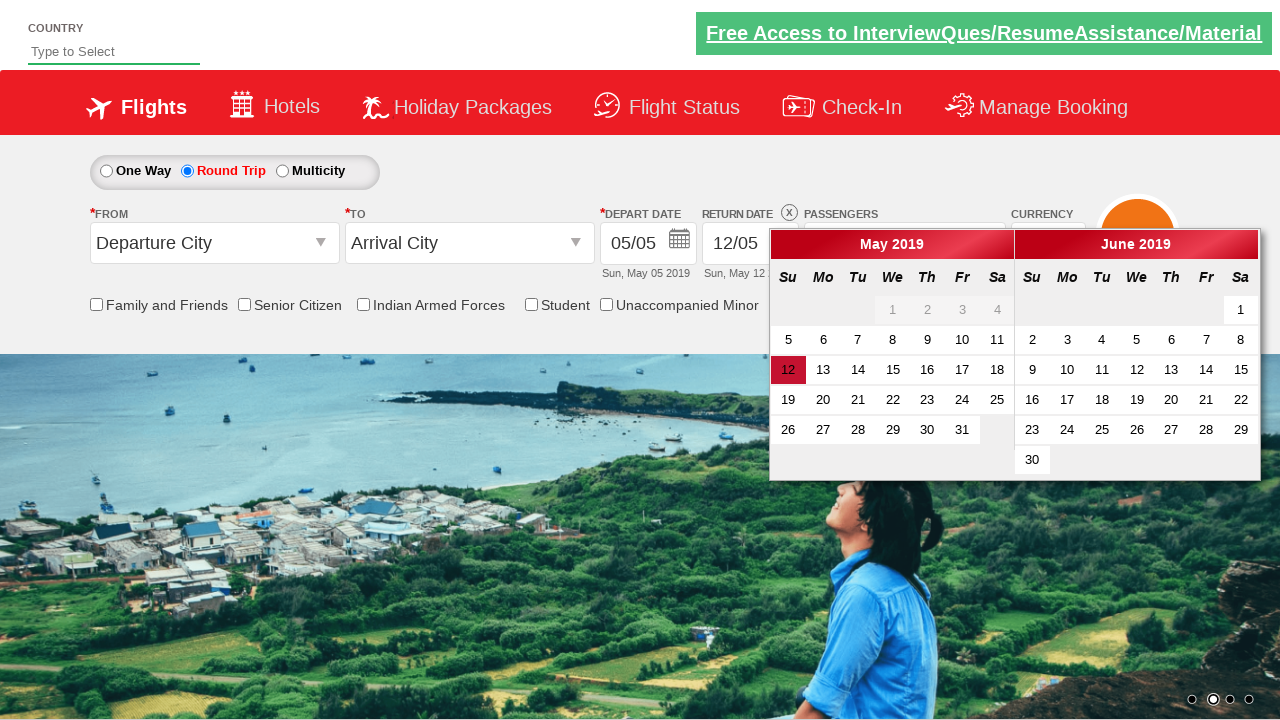

Verified return date option is enabled based on style attribute
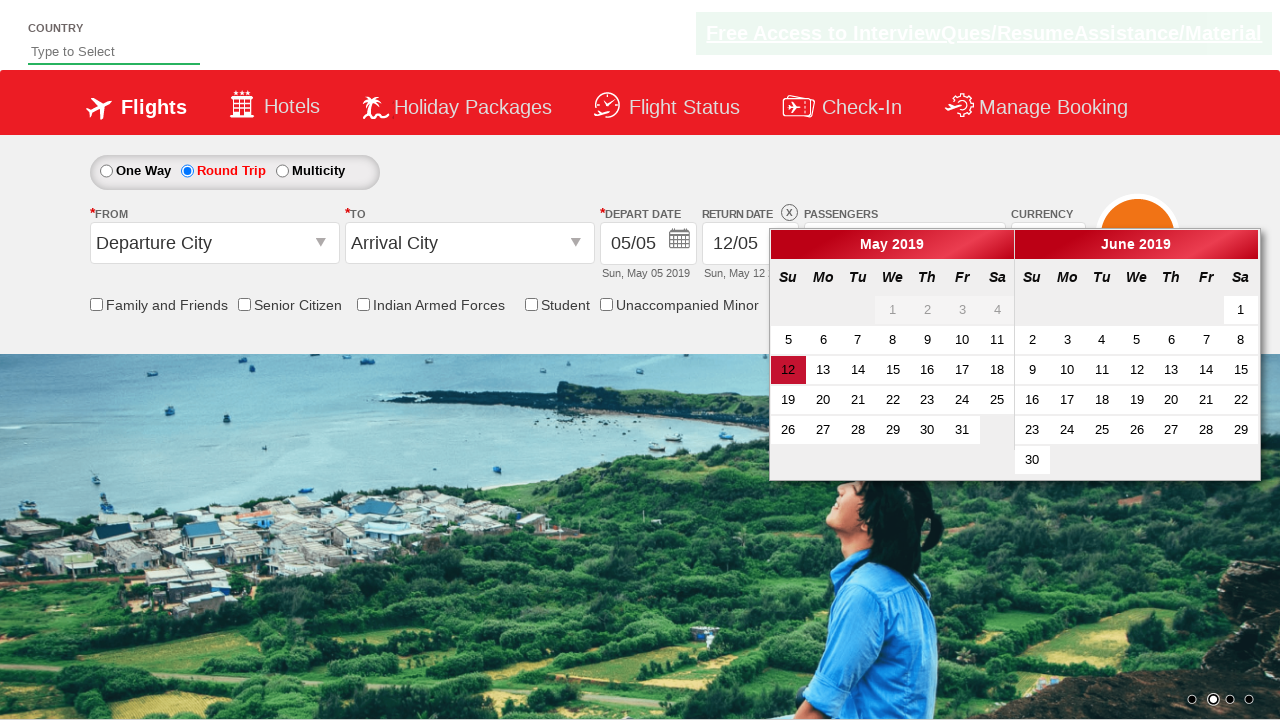

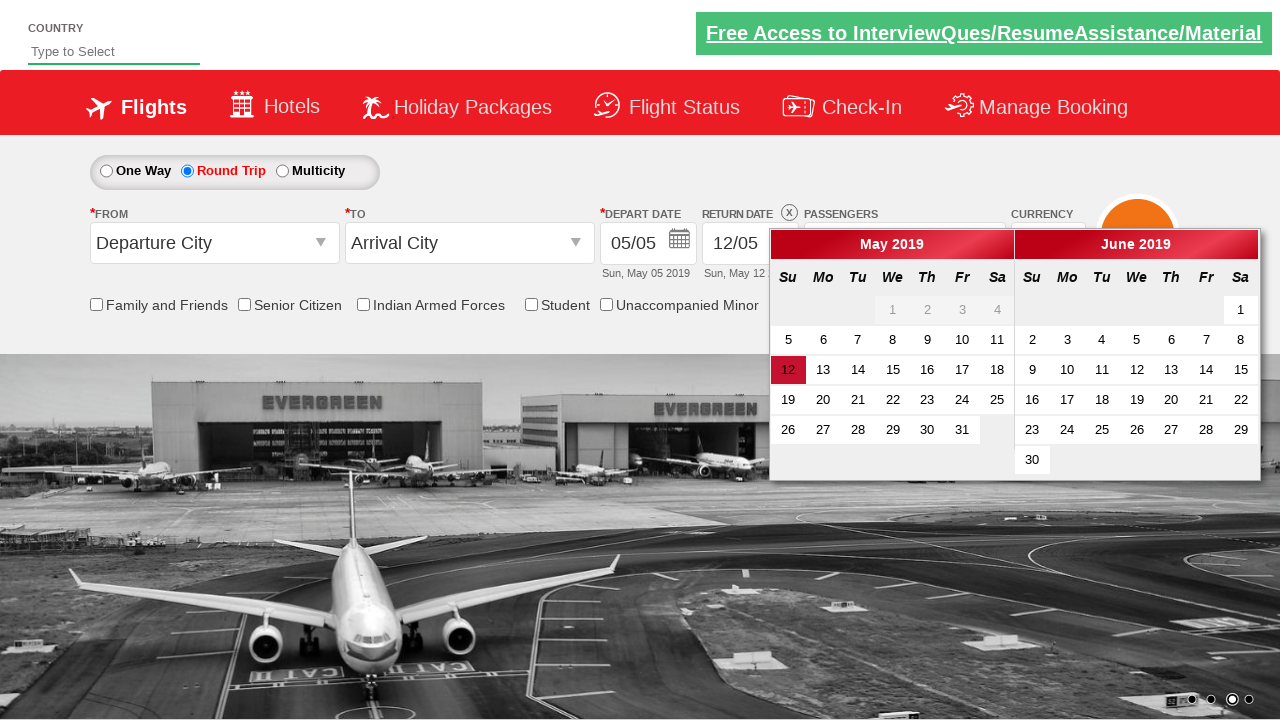